Tests browser window/tab management by opening multiple new tabs via button clicks and switching between them, then closing child windows and returning to the parent.

Starting URL: https://demoqa.com/browser-windows

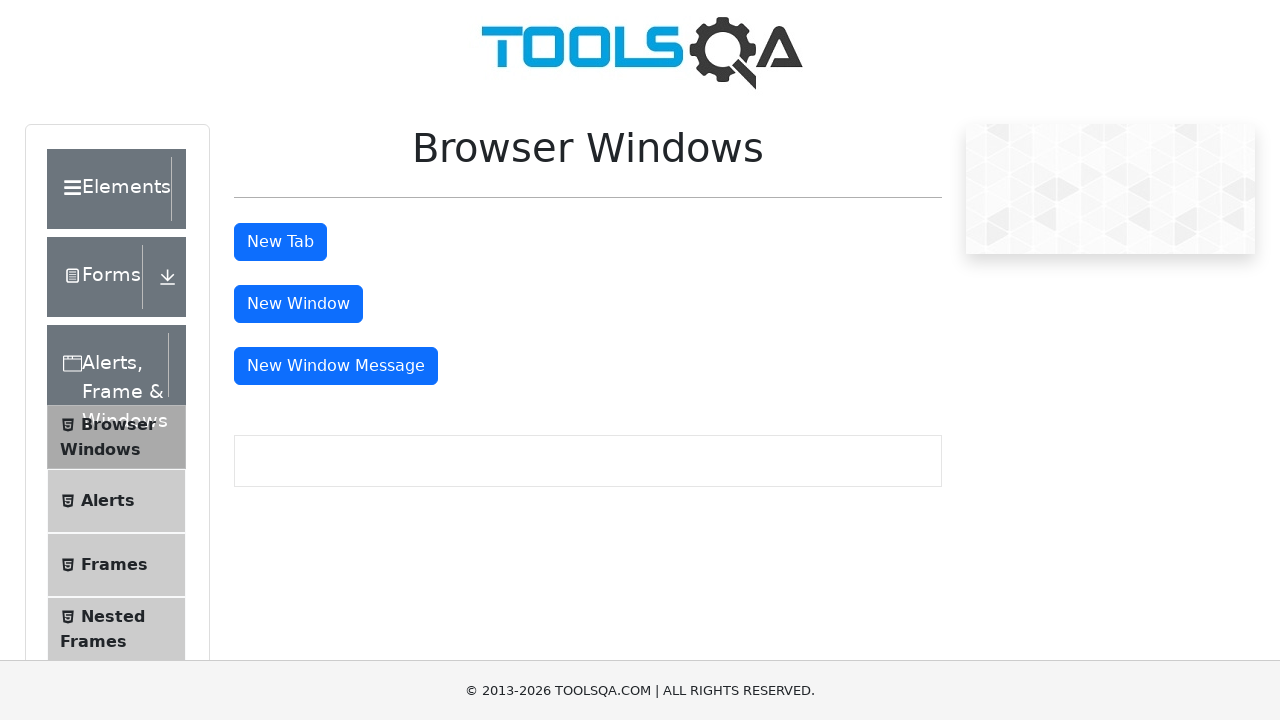

Clicked button to open first new tab at (280, 242) on button#tabButton
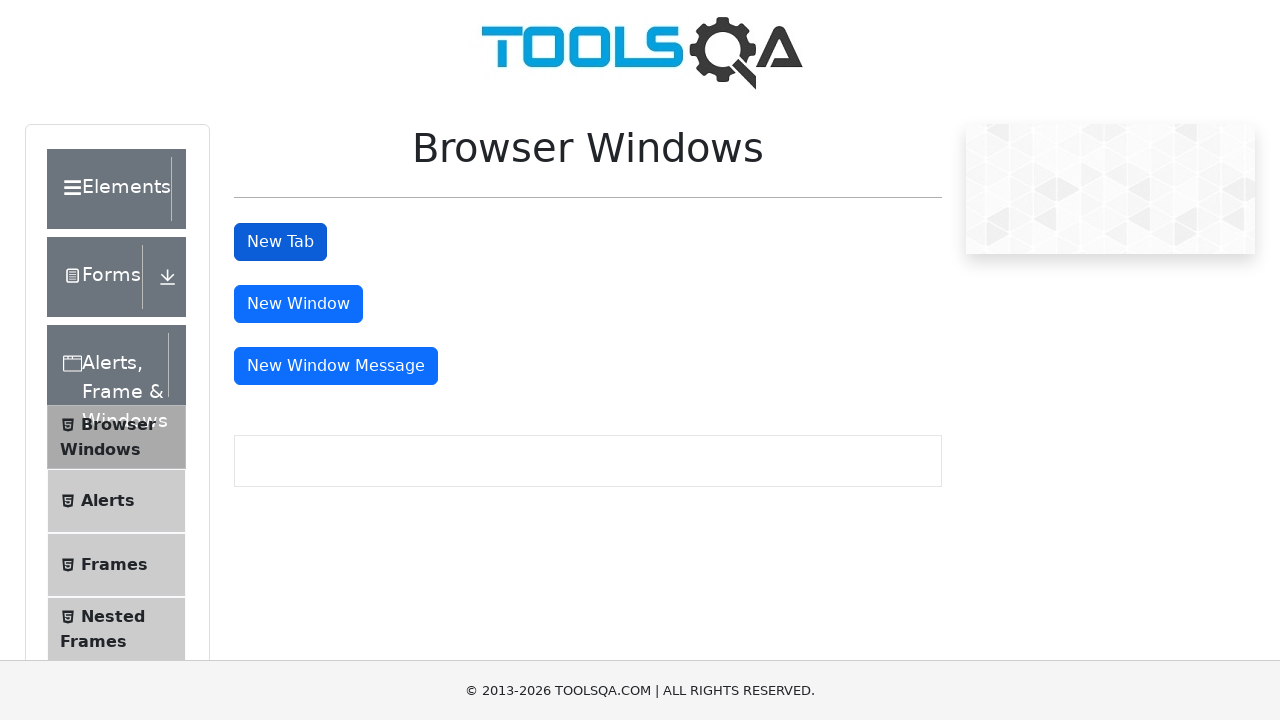

Switched back to original parent tab
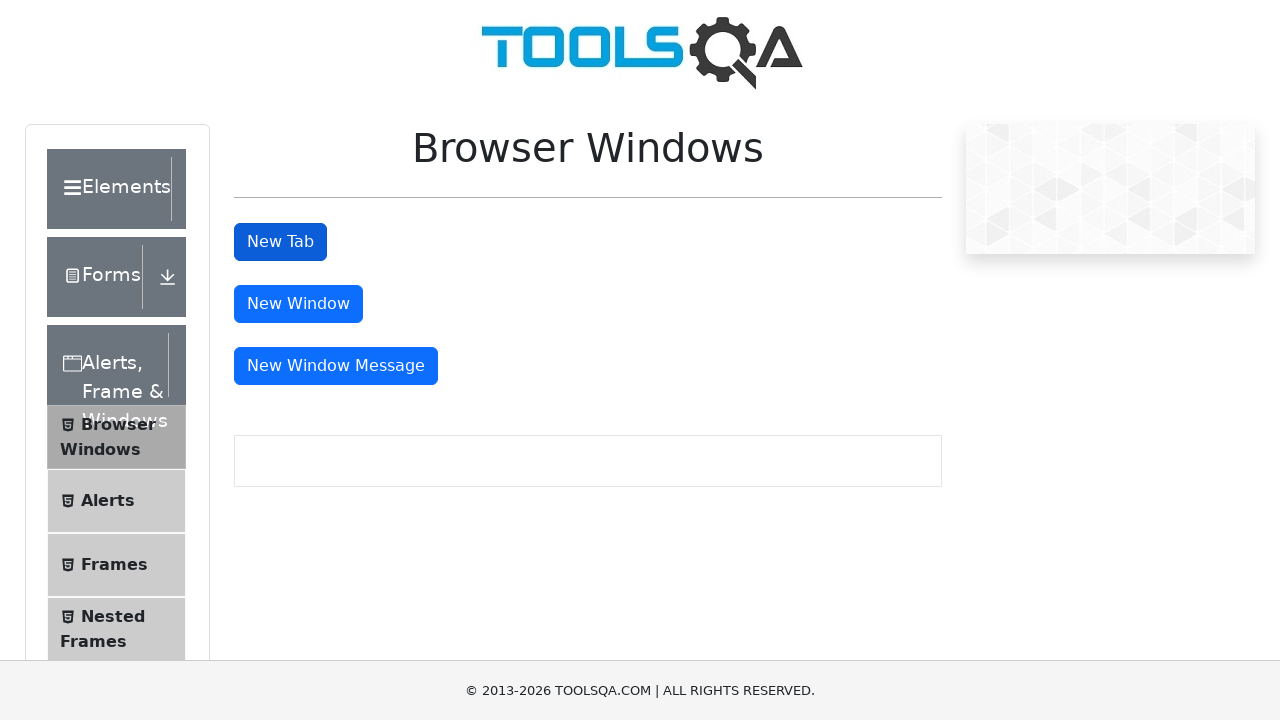

Clicked button to open second new tab at (280, 242) on button#tabButton
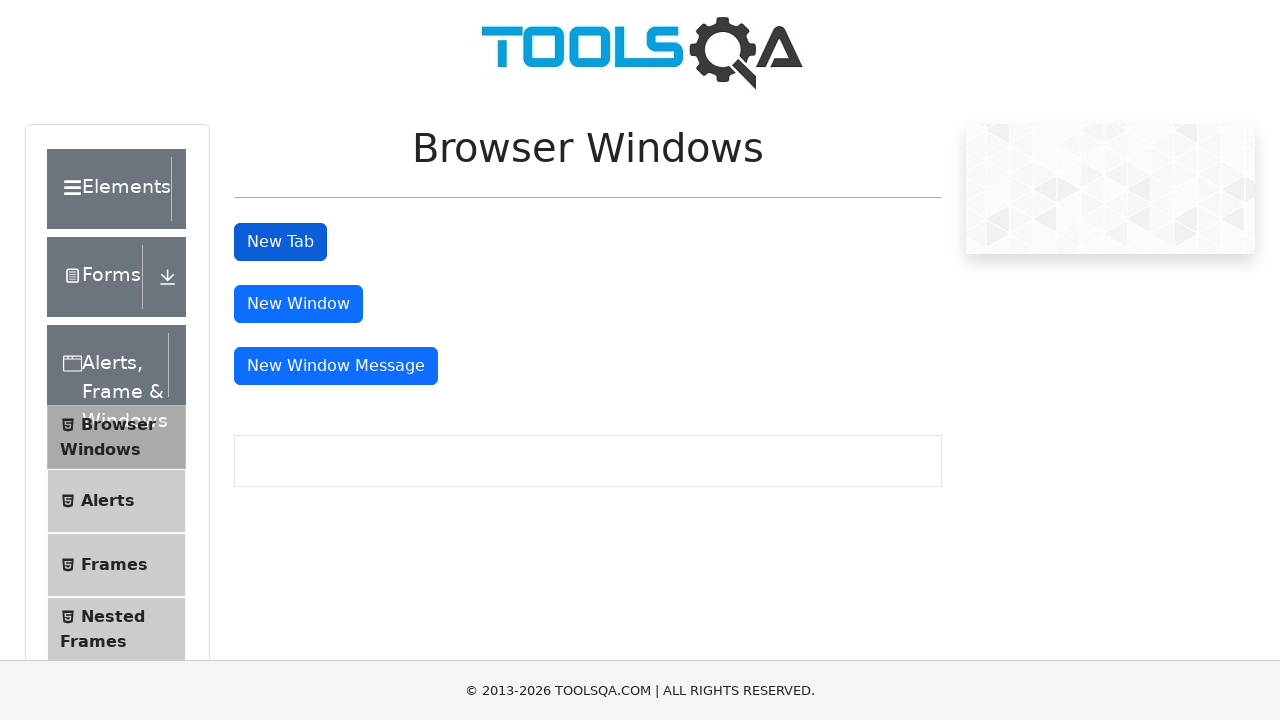

Switched back to original parent tab
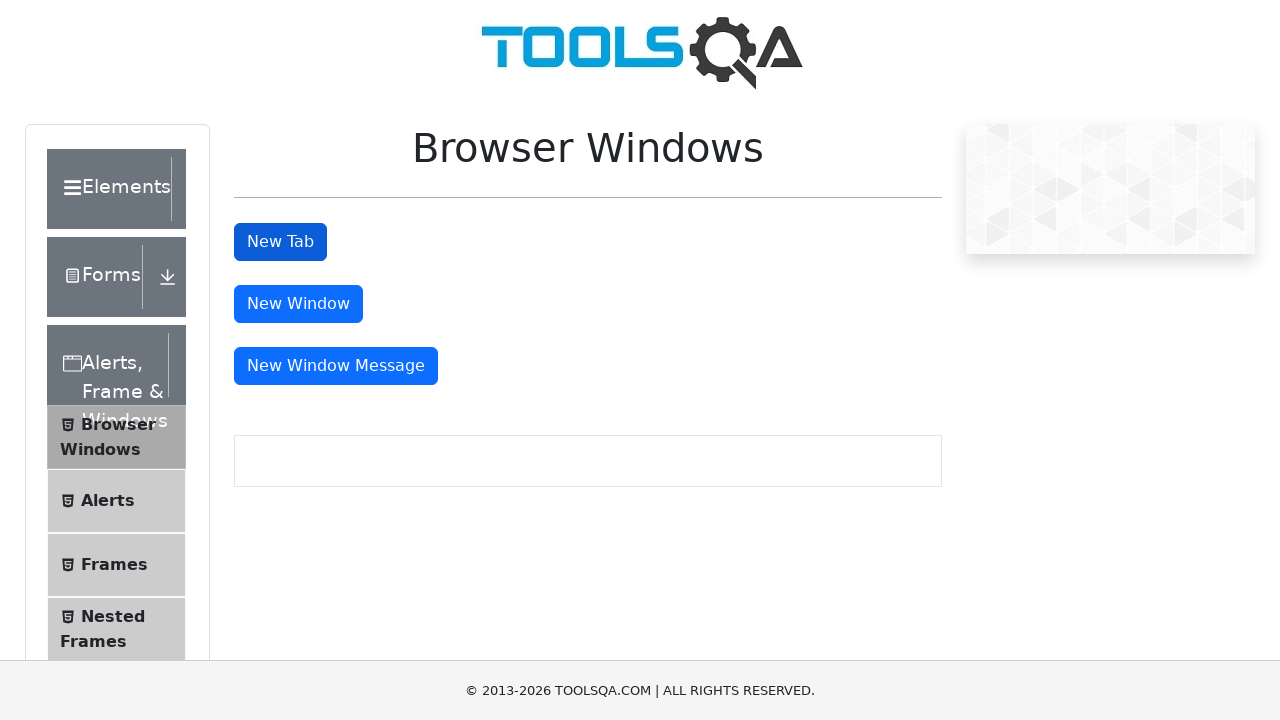

Clicked button to open third new tab at (280, 242) on button#tabButton
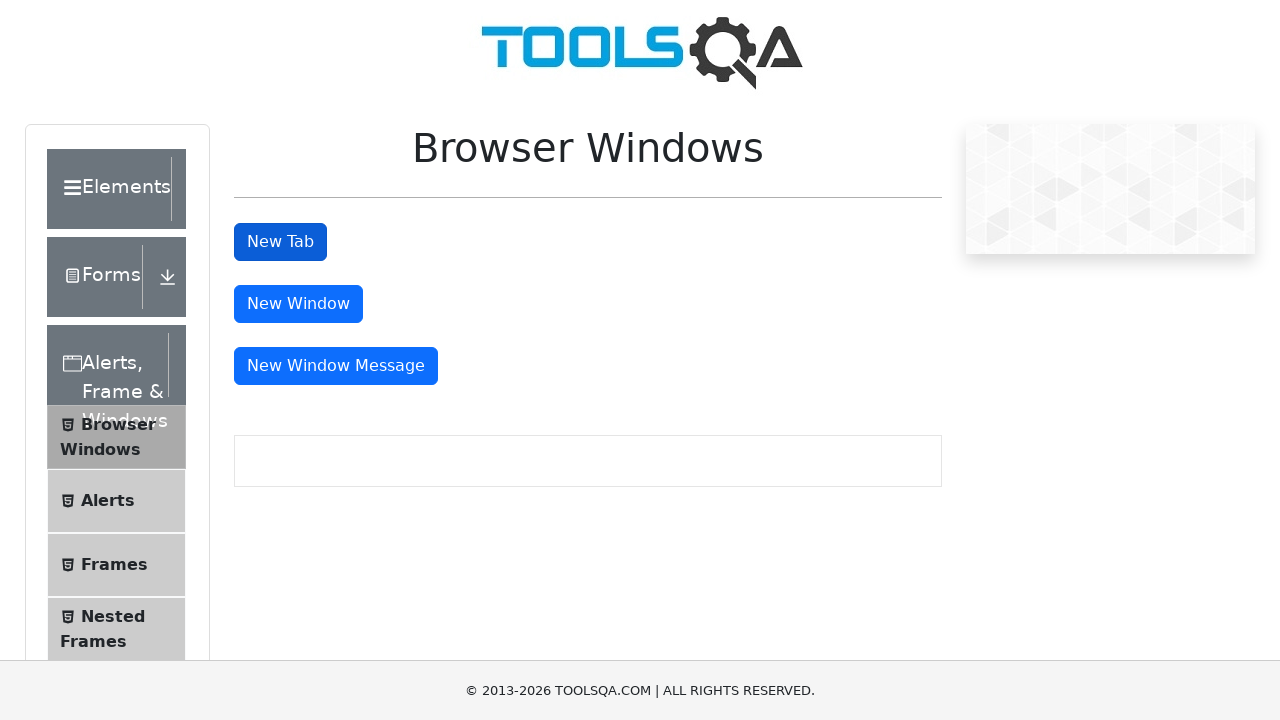

Switched back to original parent tab
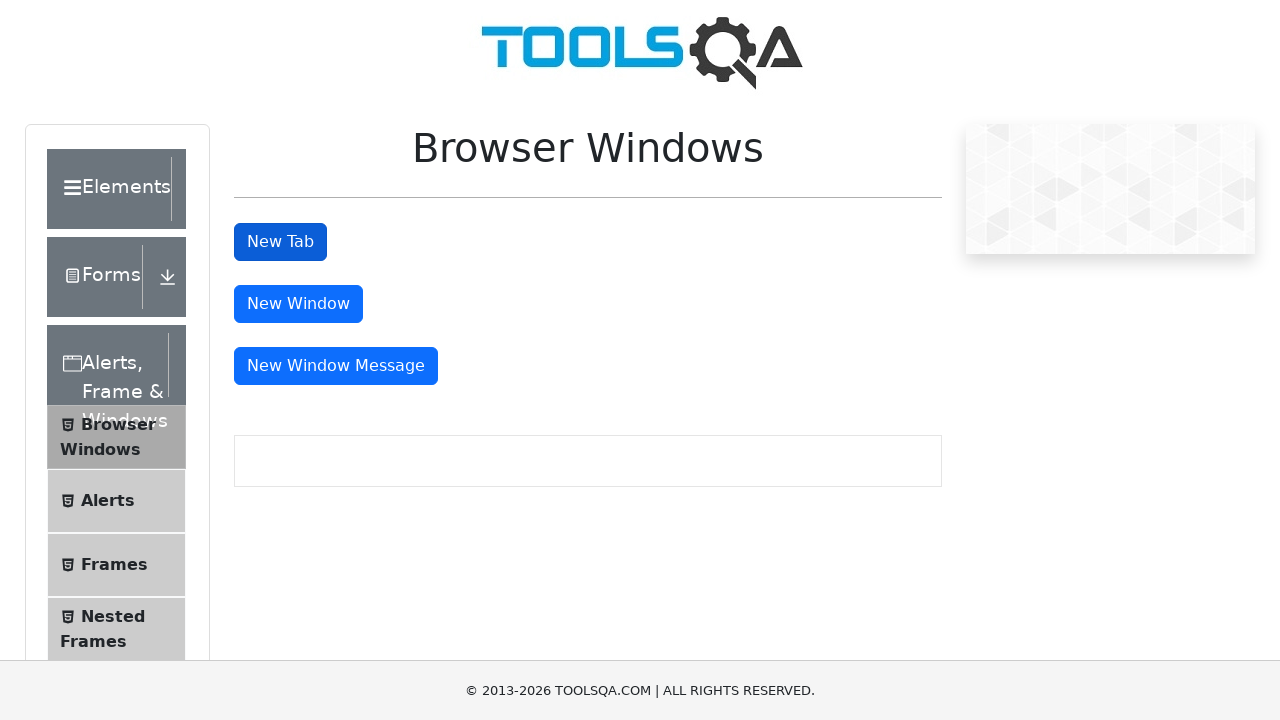

Clicked button to open fourth new tab at (280, 242) on button#tabButton
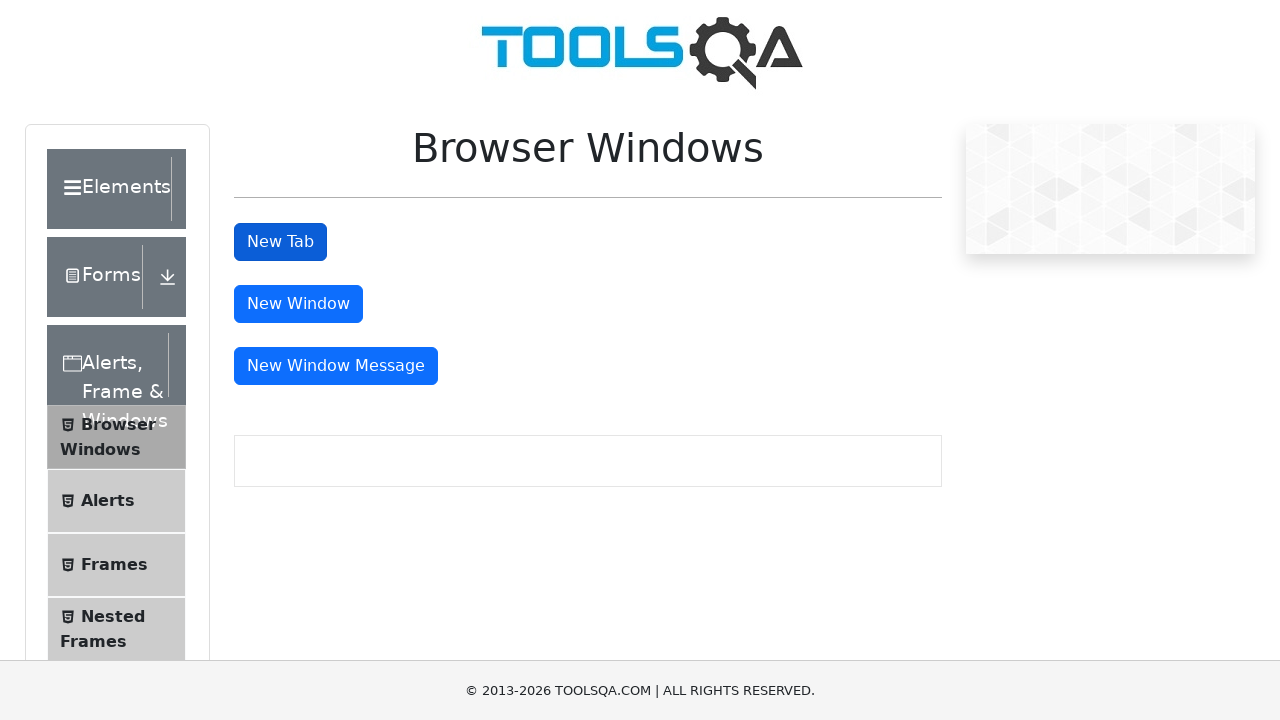

Switched to the fourth new tab
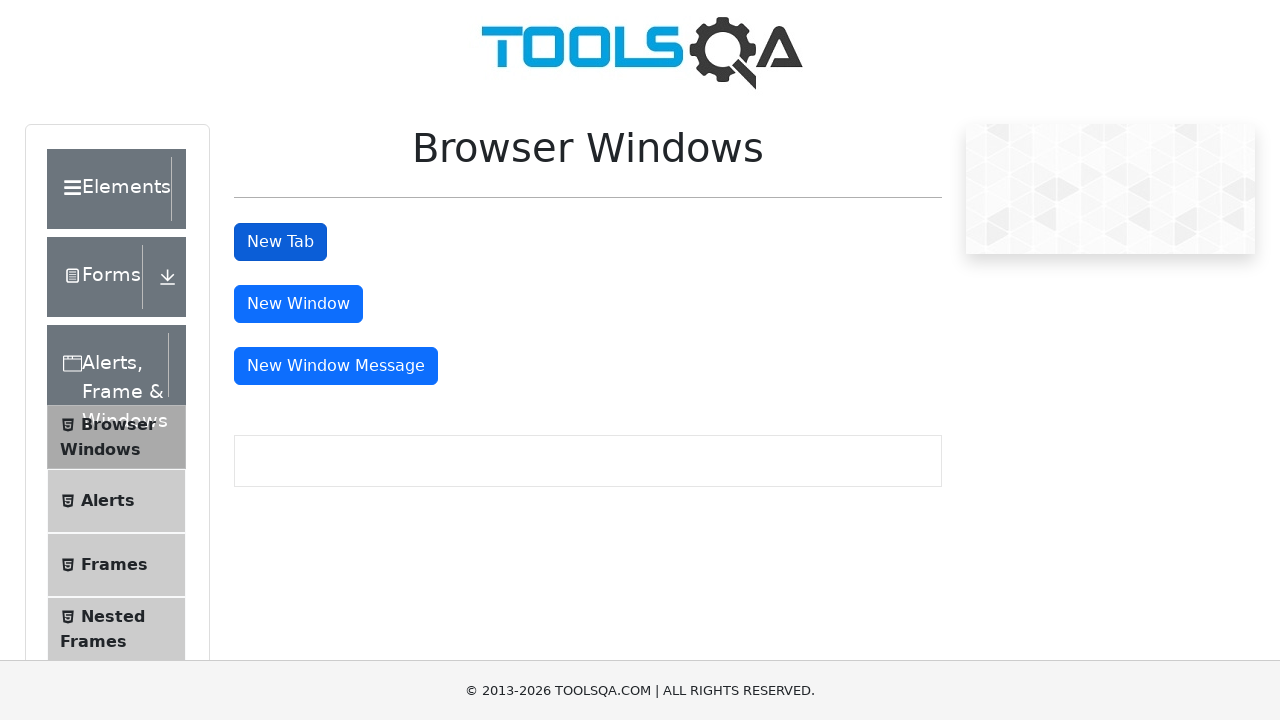

Waited 1 second on fourth tab
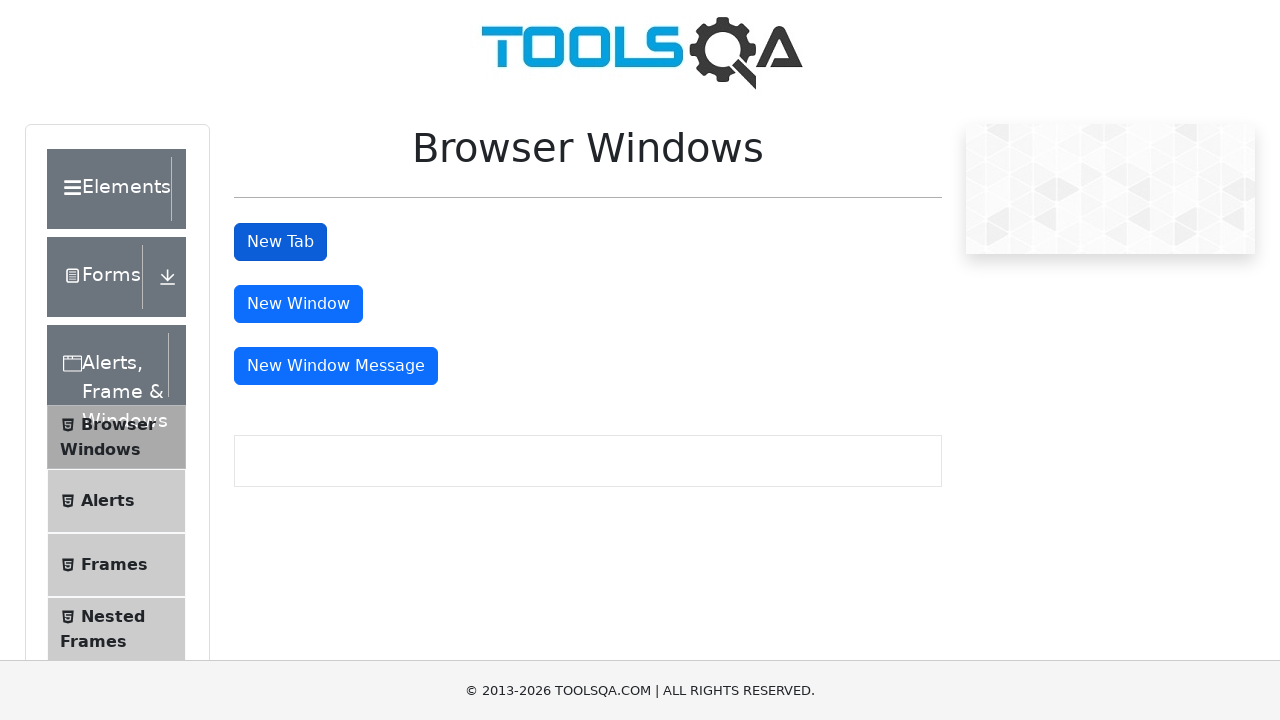

Closed first child tab
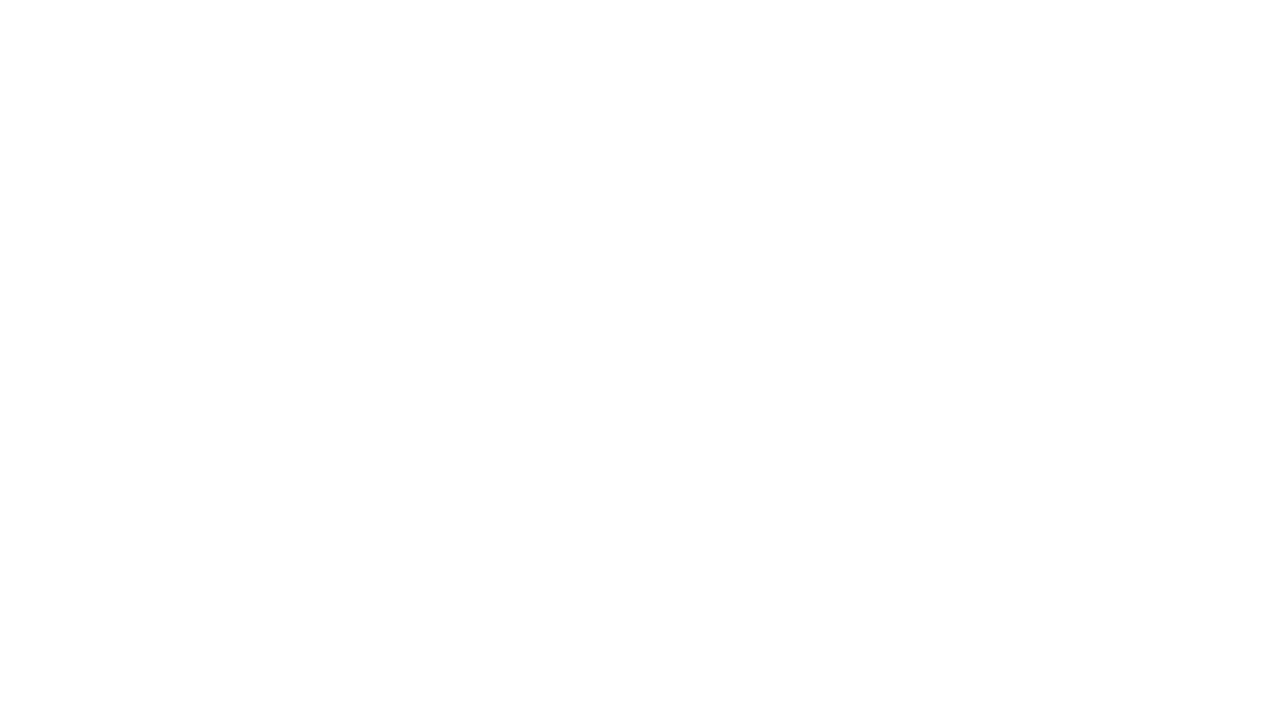

Closed second child tab
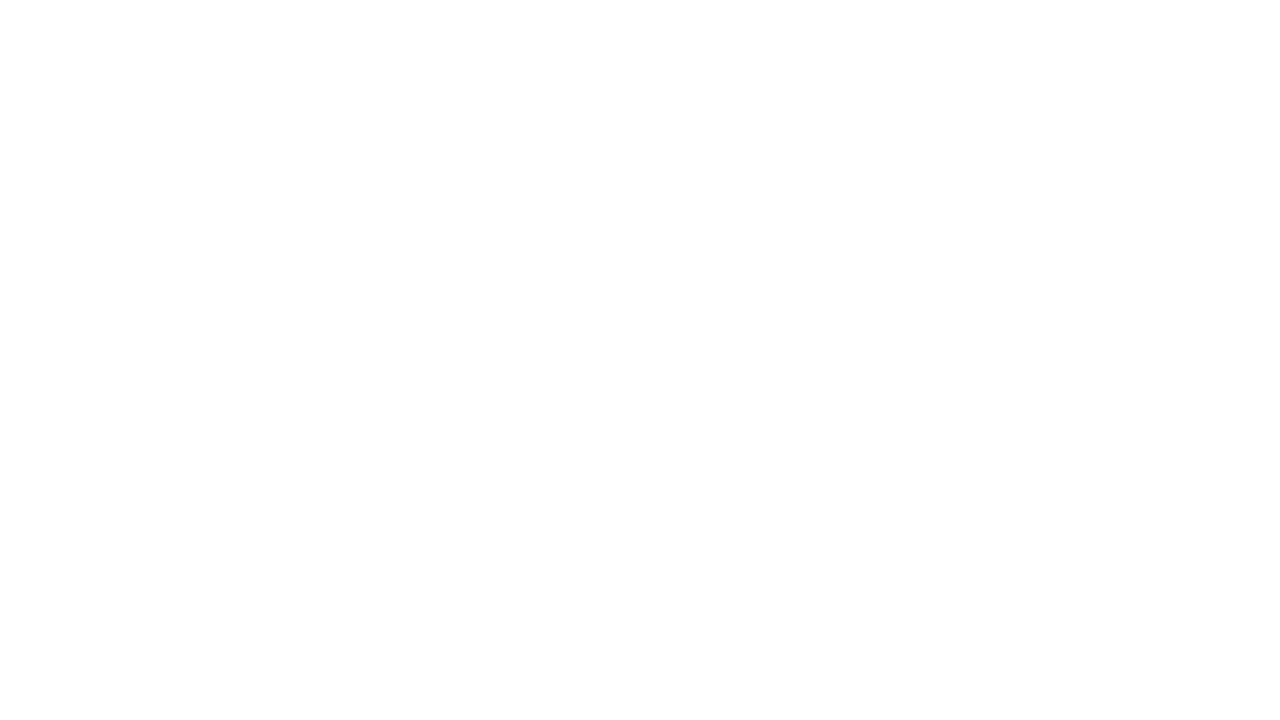

Closed third child tab
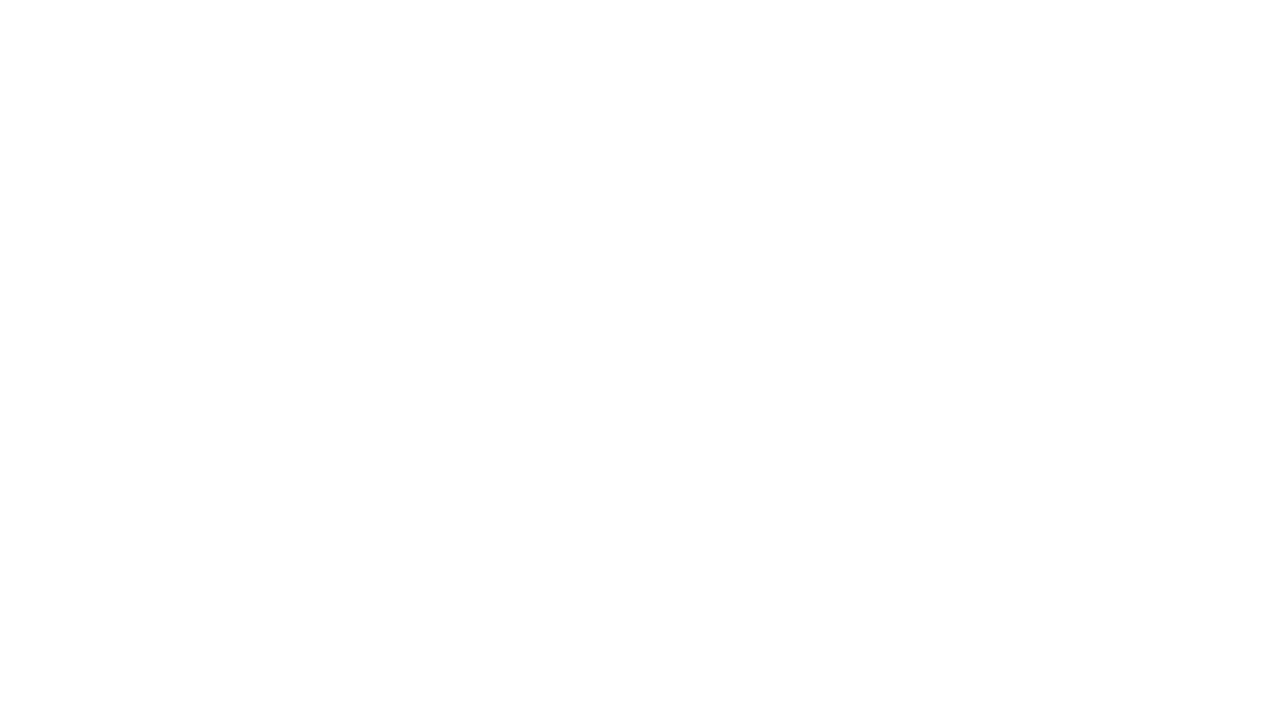

Closed fourth child tab
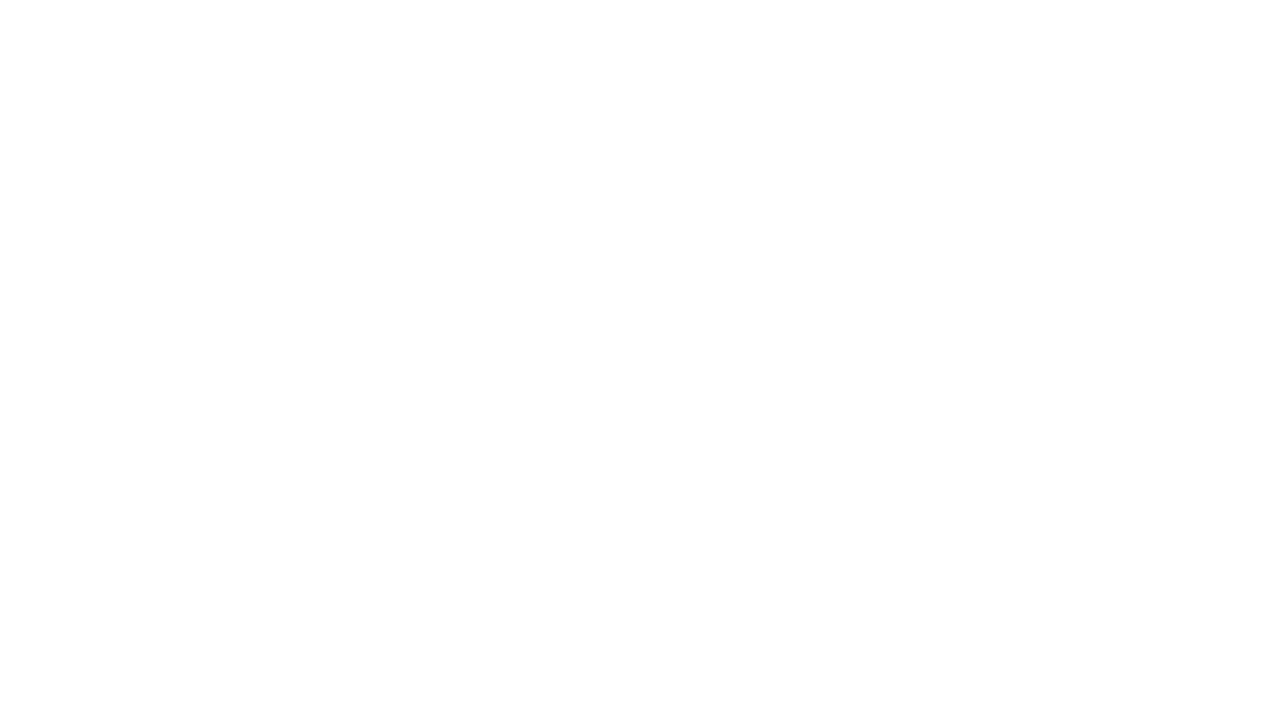

Switched back to original parent tab
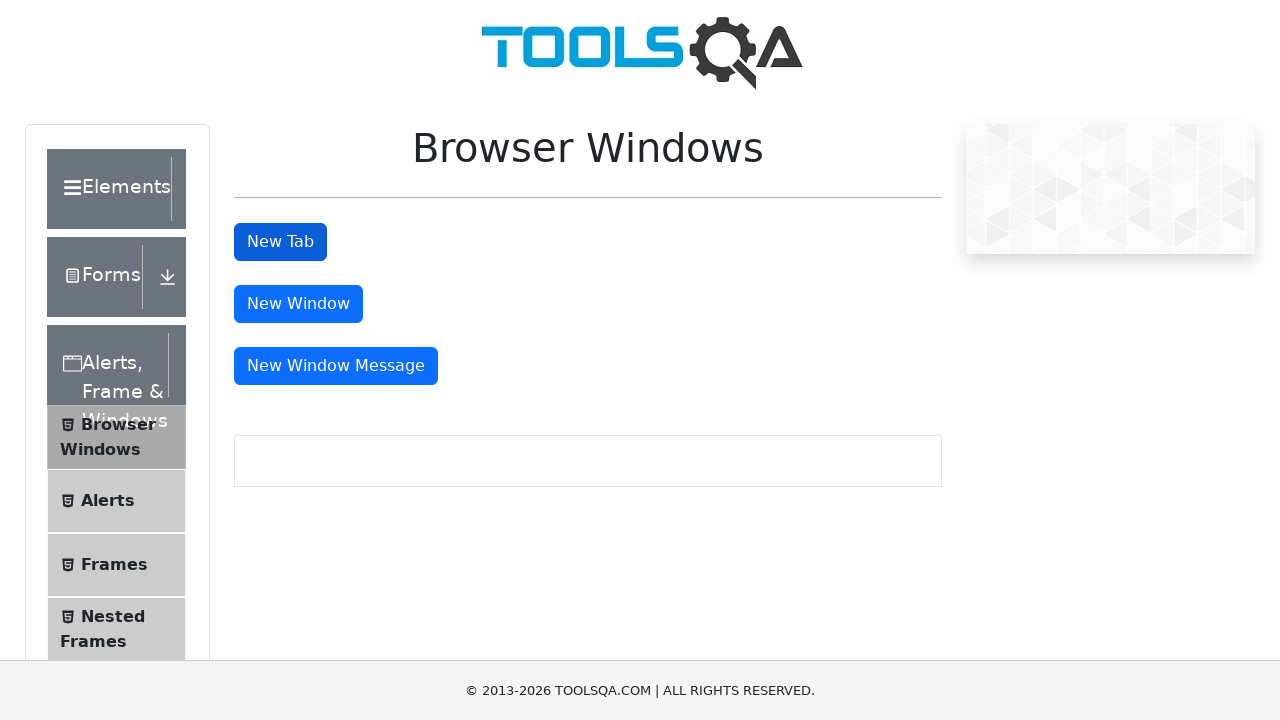

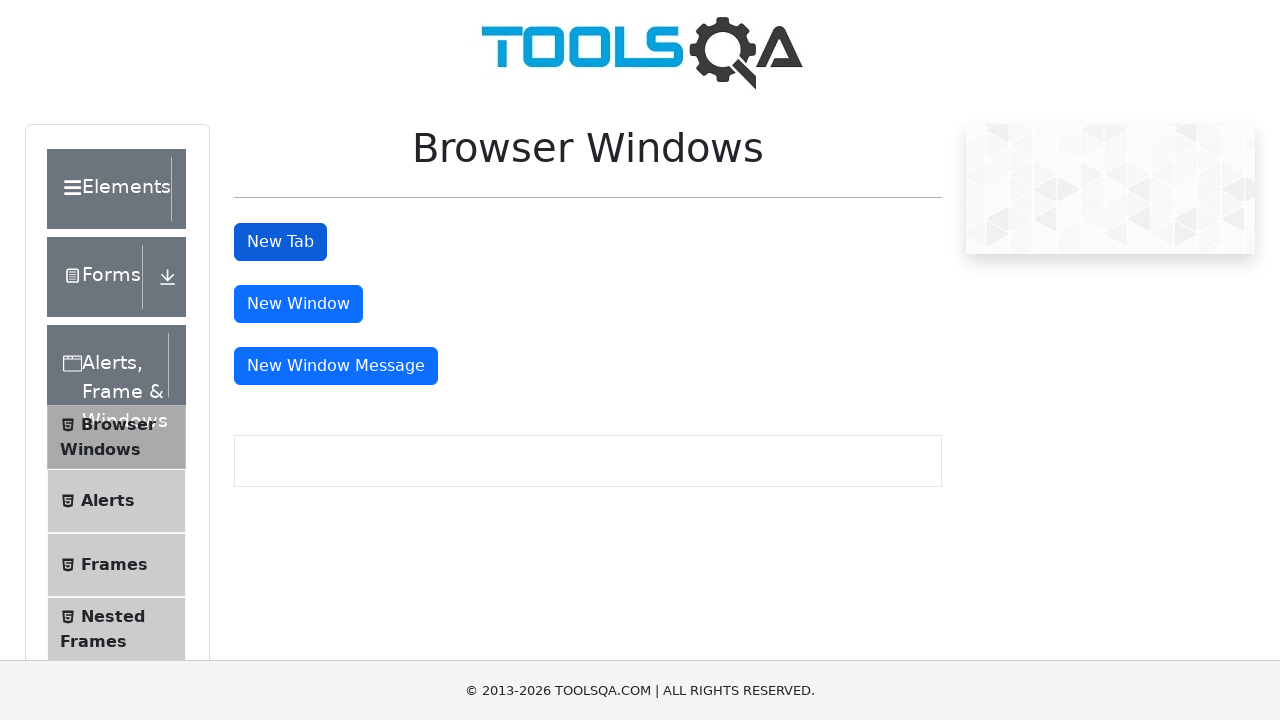